Tests the DemoQA Elements Text Box form by filling in user name, email (with various formats), current address, and permanent address fields, then submitting the form.

Starting URL: https://demoqa.com

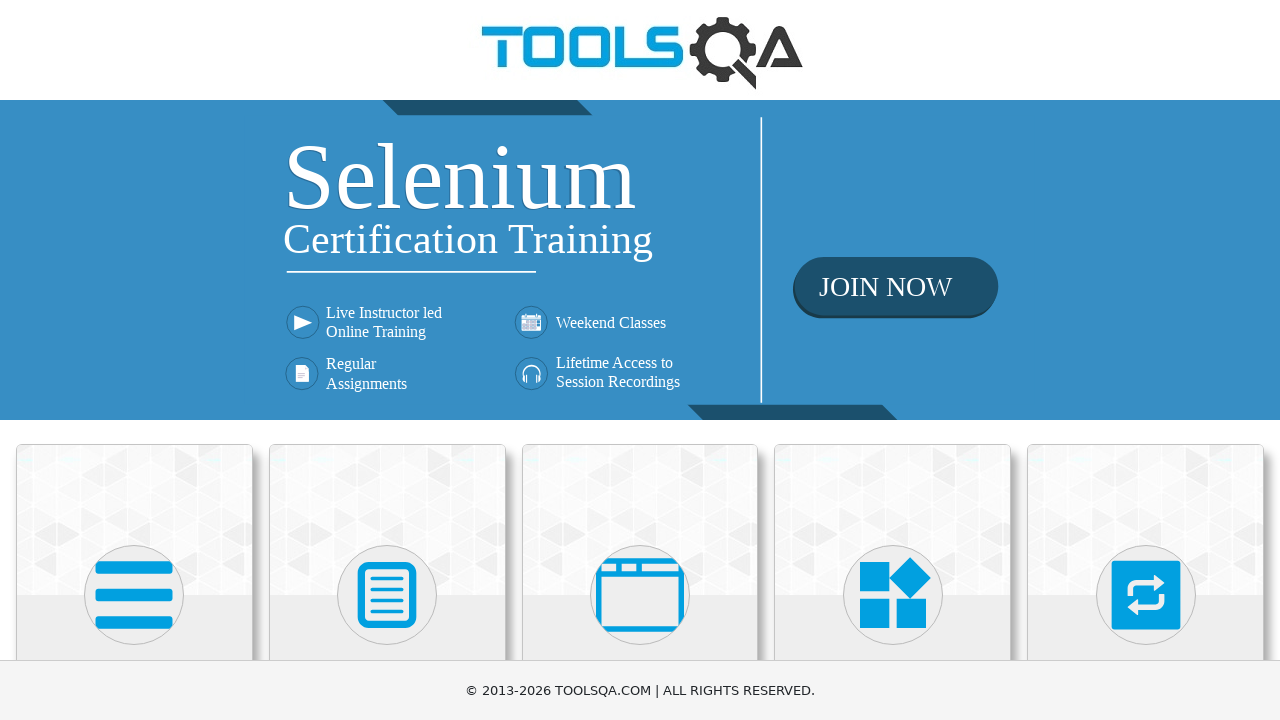

Clicked on Elements menu (first card) at (134, 595) on (//div[@class='avatar mx-auto white'])[1]
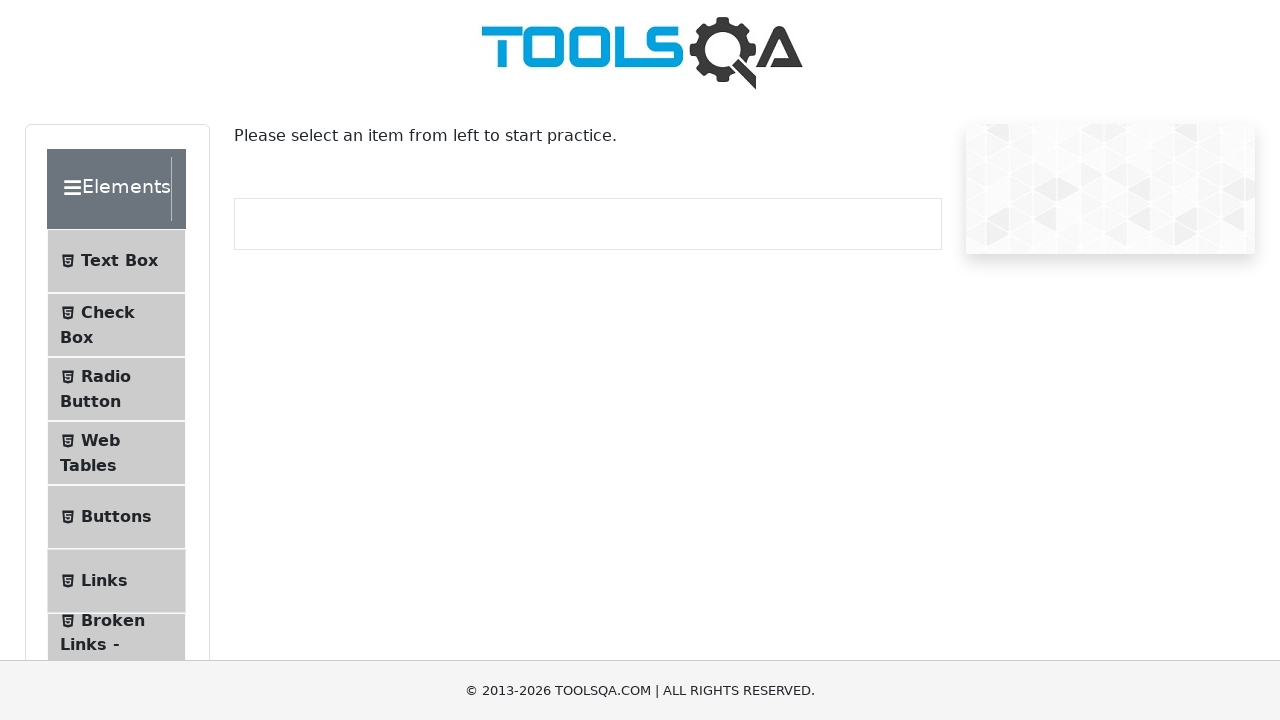

Clicked on Text Box submenu at (116, 261) on #item-0
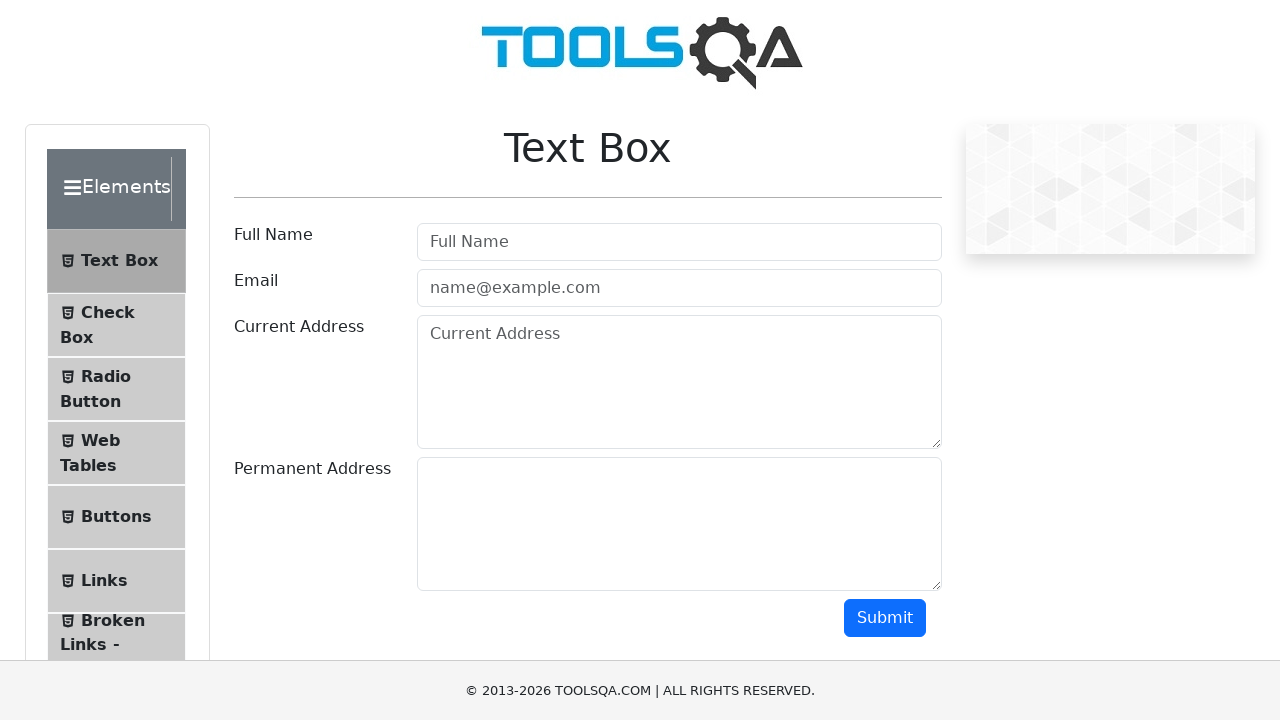

Scrolled down 350px to view the form
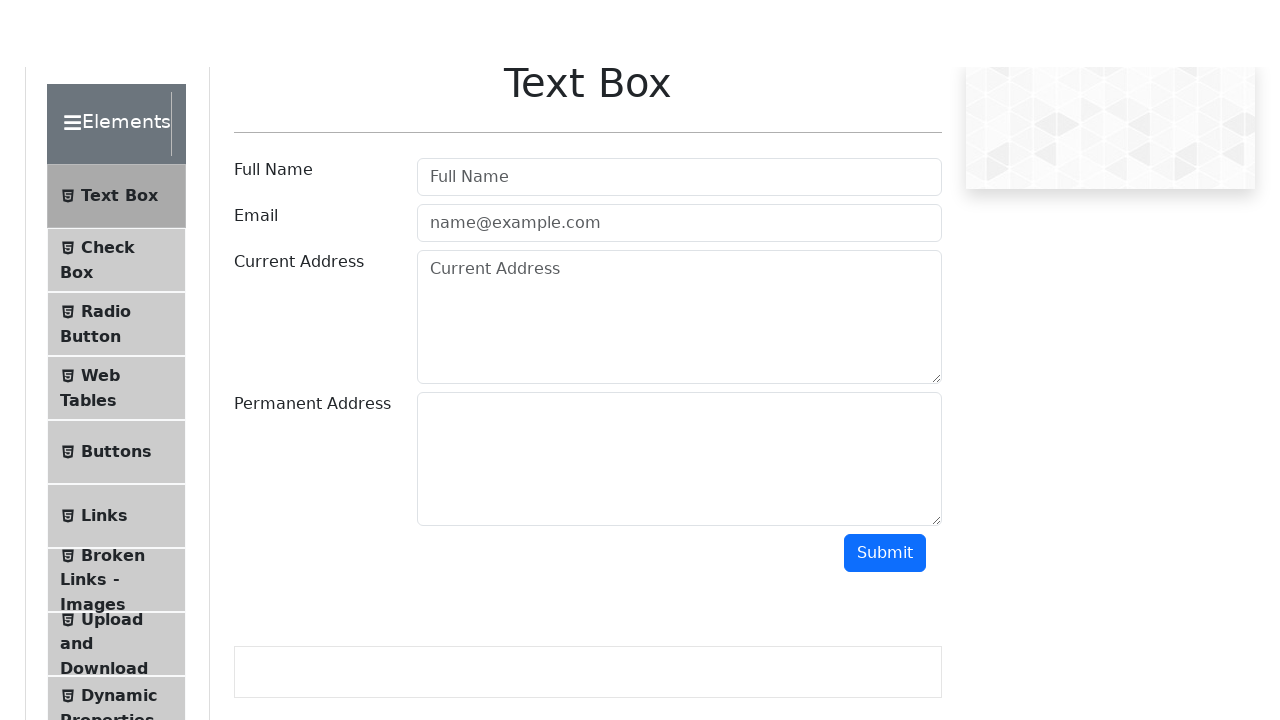

Filled userName field with 'FullNameTest' on #userName
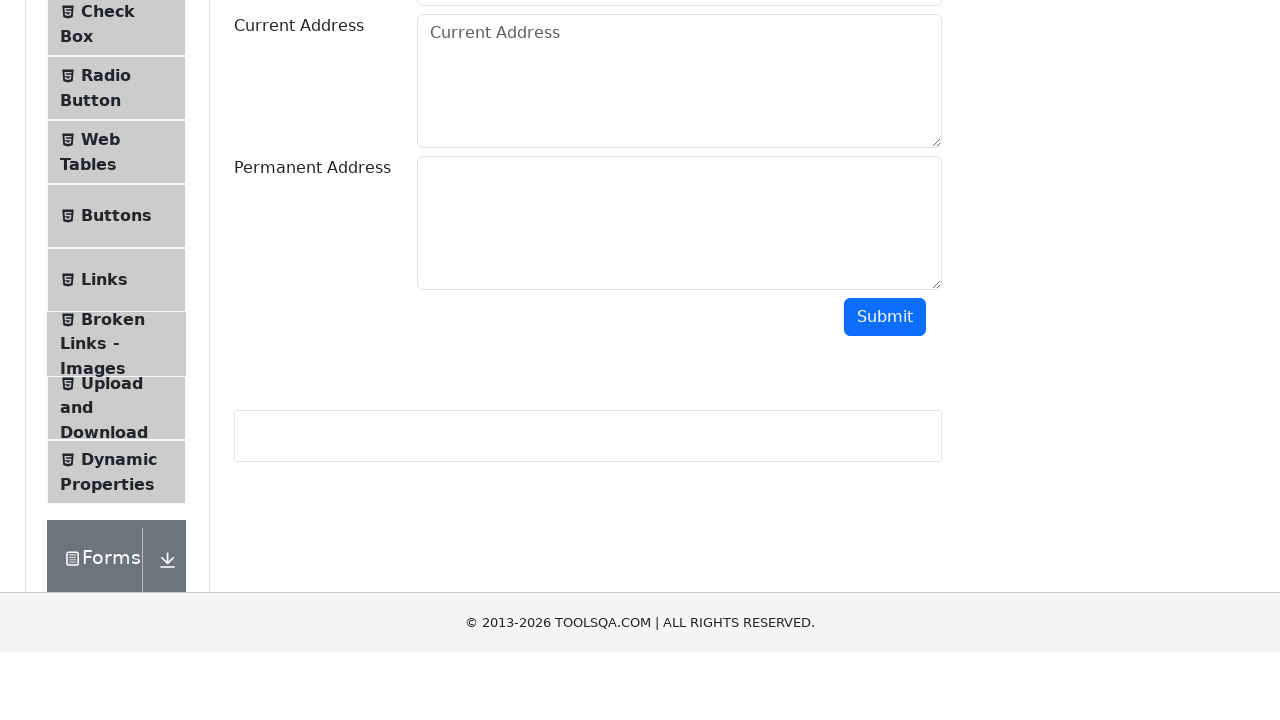

Filled userEmail field with invalid format 'EmailTest' on #userEmail
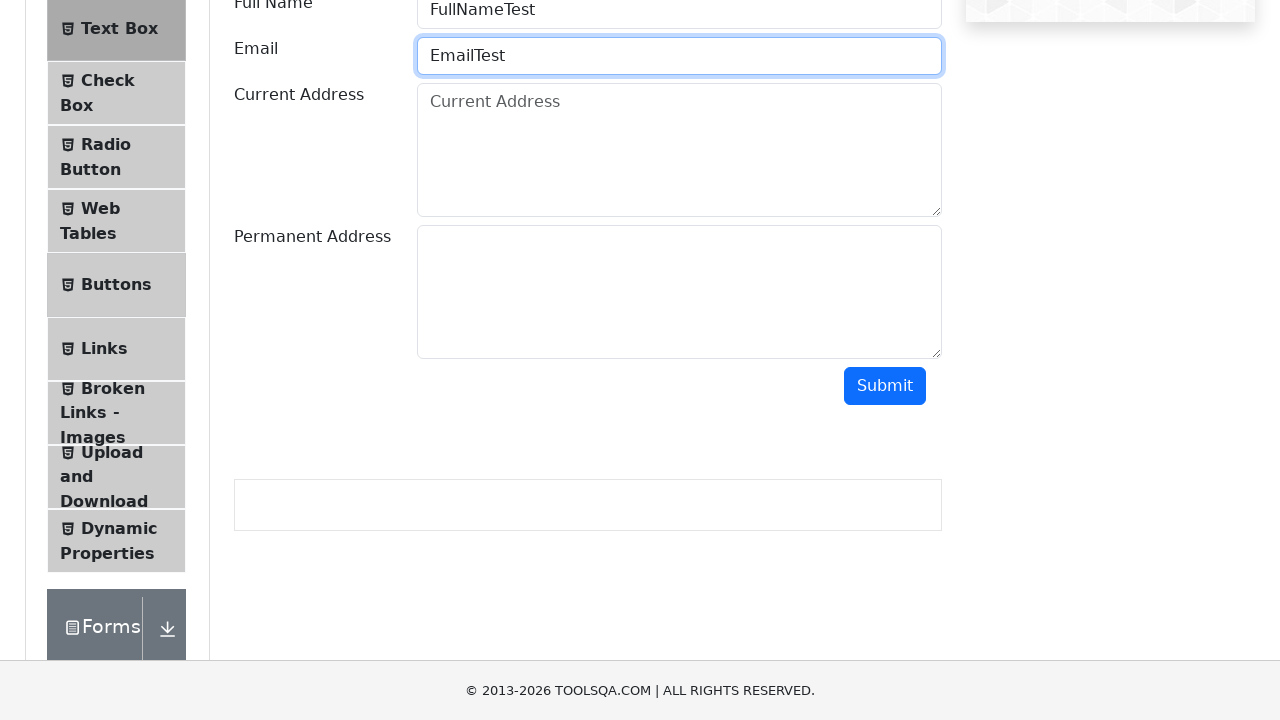

Clicked submit button with invalid email format at (885, 386) on #submit
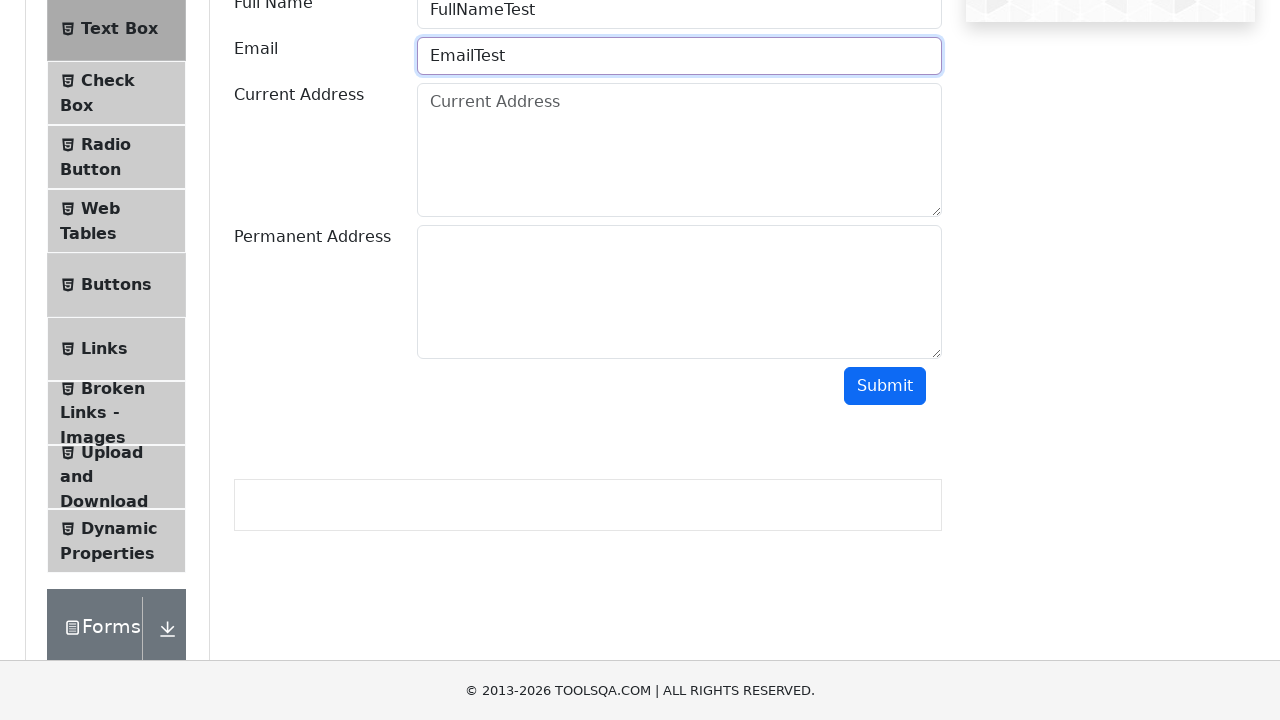

Cleared userEmail field on #userEmail
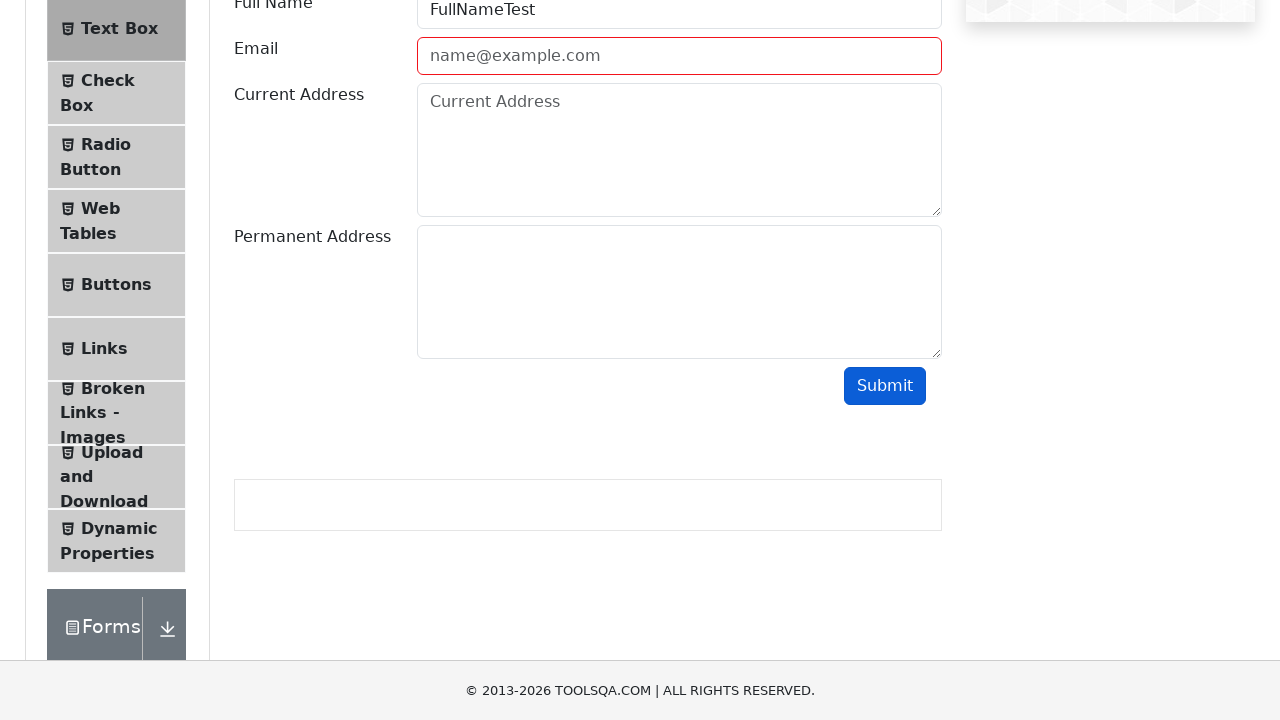

Filled userEmail field with partially valid format 'EmailTest@' on #userEmail
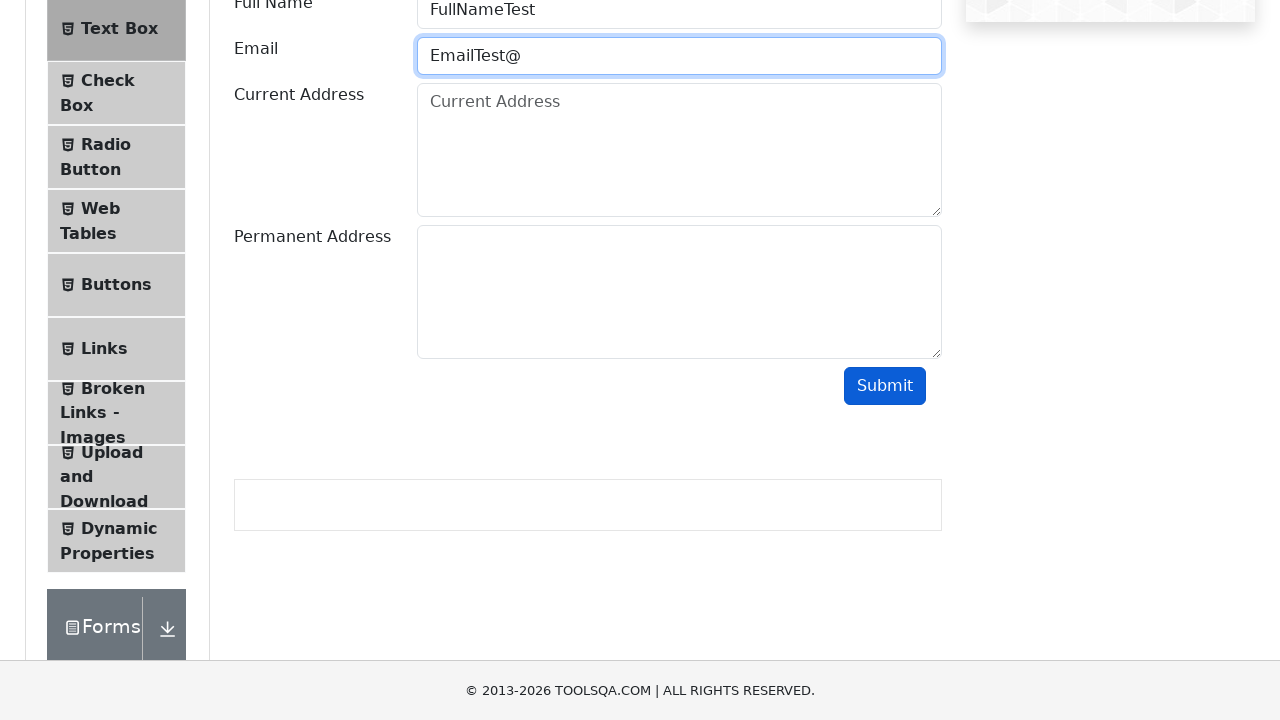

Clicked submit button with partially valid email format at (885, 386) on #submit
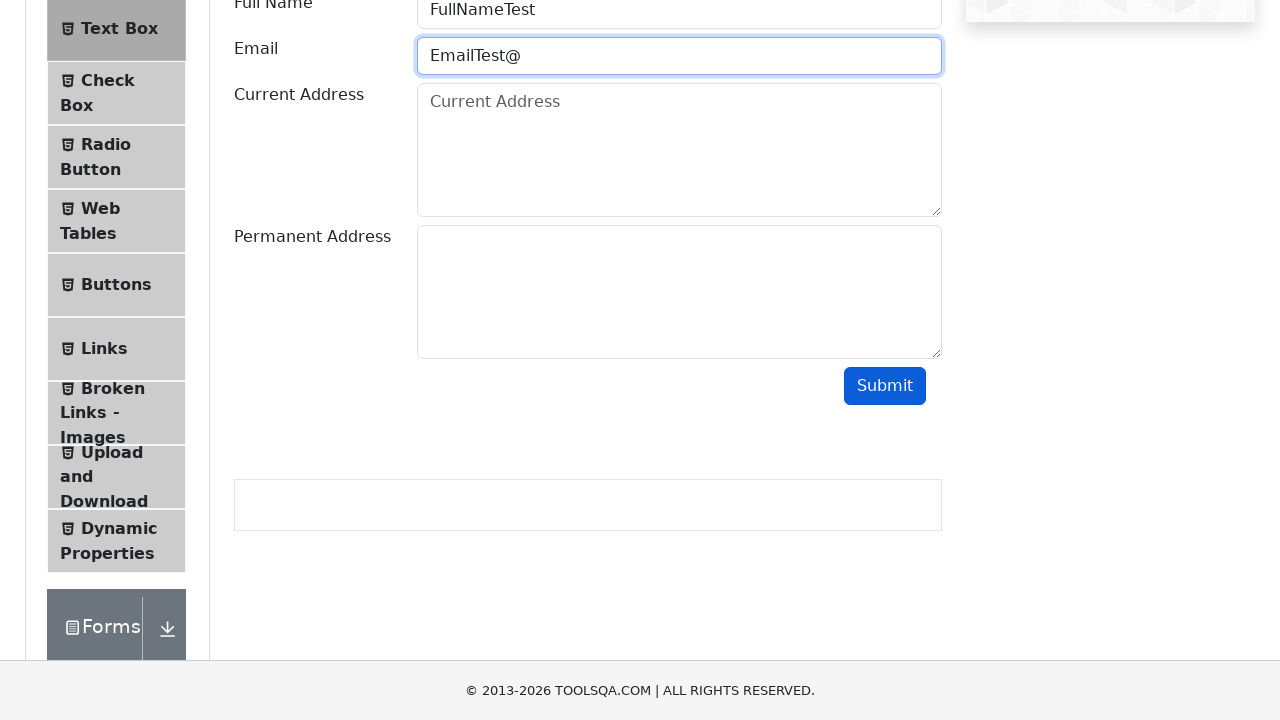

Cleared userEmail field on #userEmail
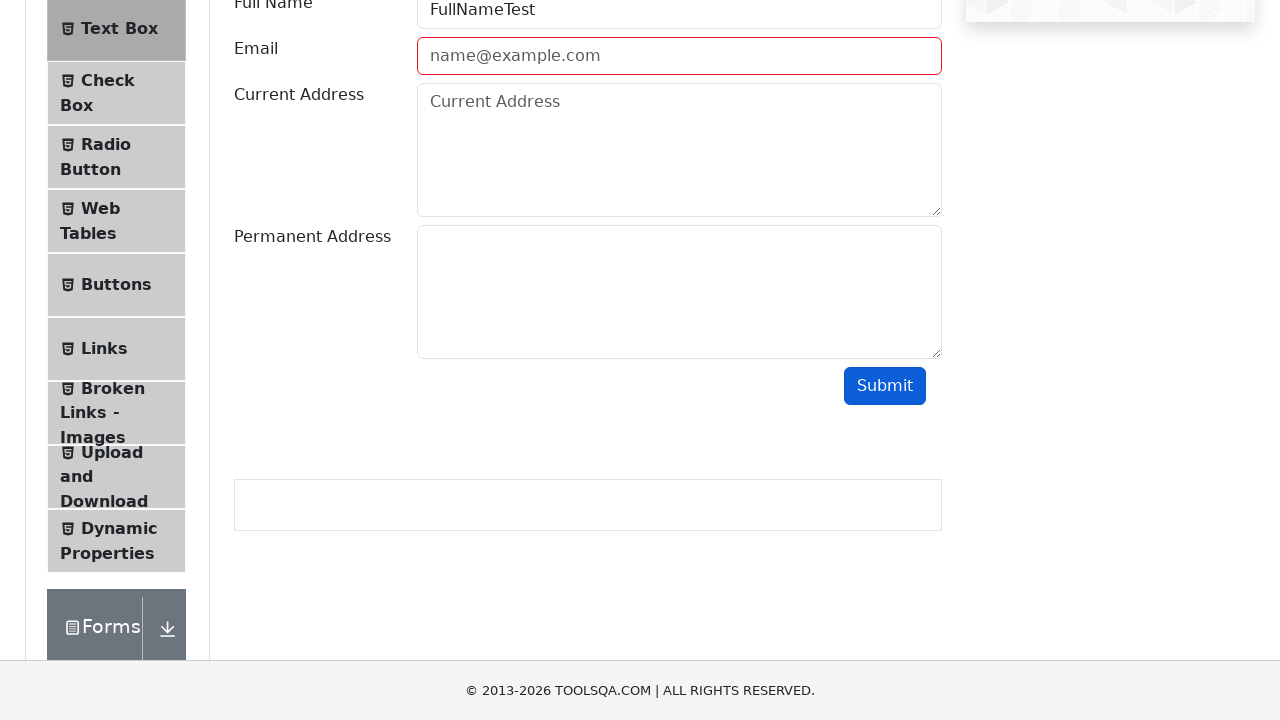

Filled userEmail field with partial format 'EmailTest@Test' on #userEmail
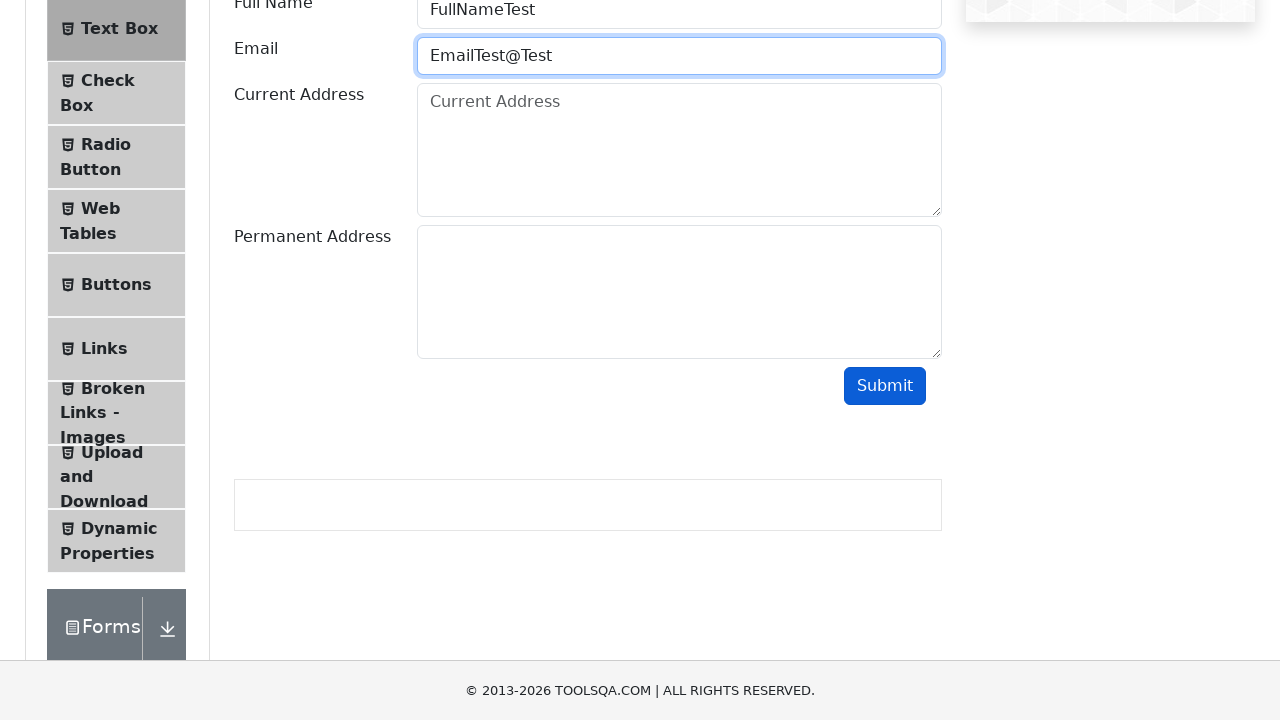

Clicked submit button with partial email format at (885, 386) on #submit
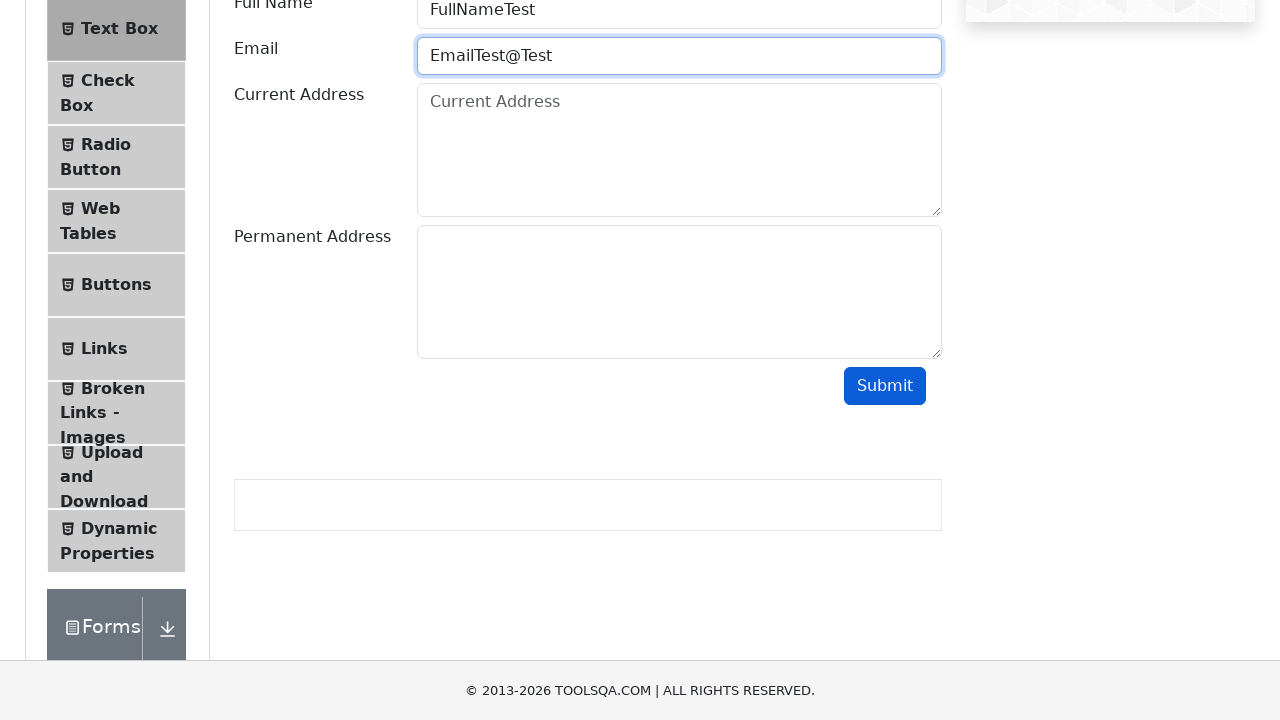

Cleared userEmail field on #userEmail
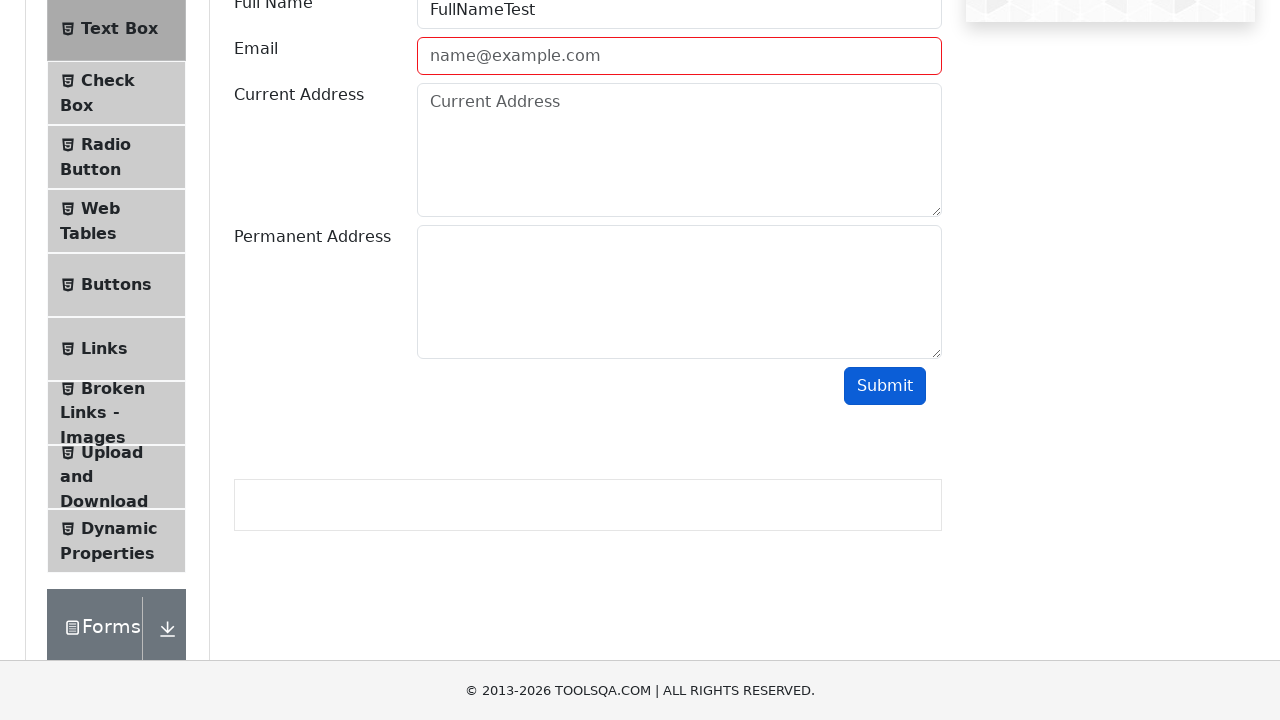

Filled userEmail field with valid format 'EmailTest@Test.com' on #userEmail
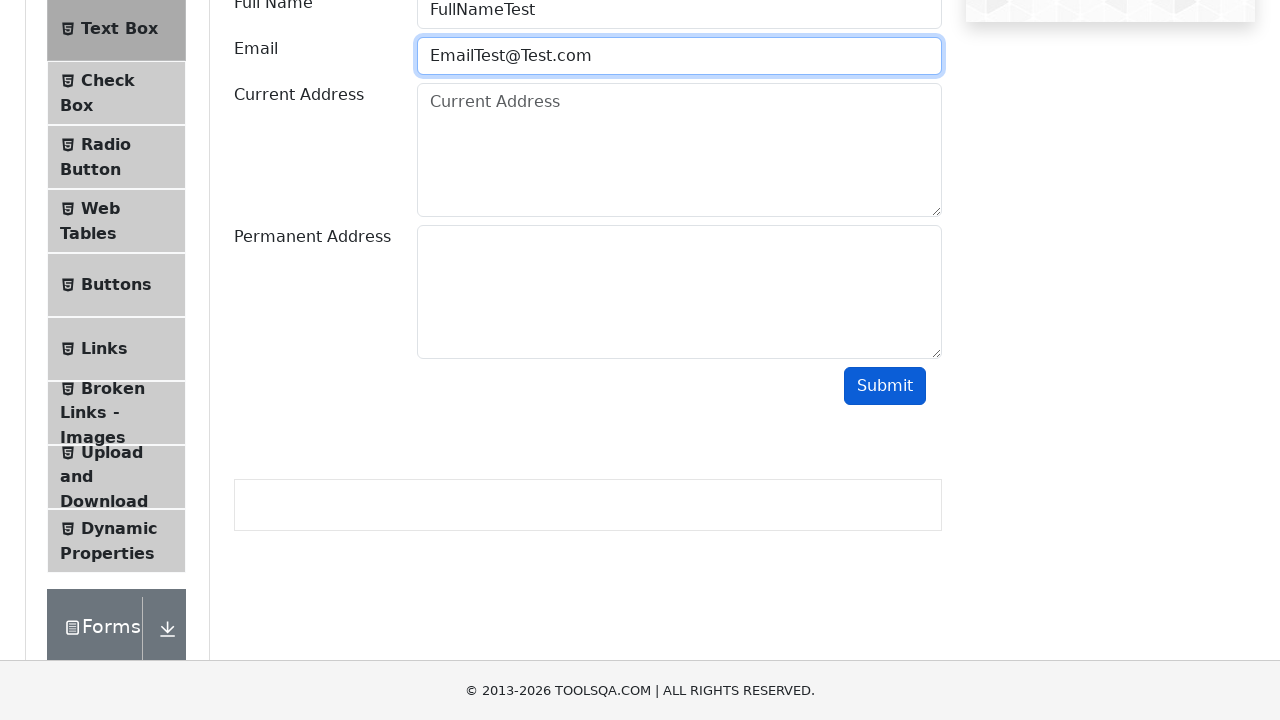

Filled currentAddress field with 'CurrentAddressTest' on #currentAddress
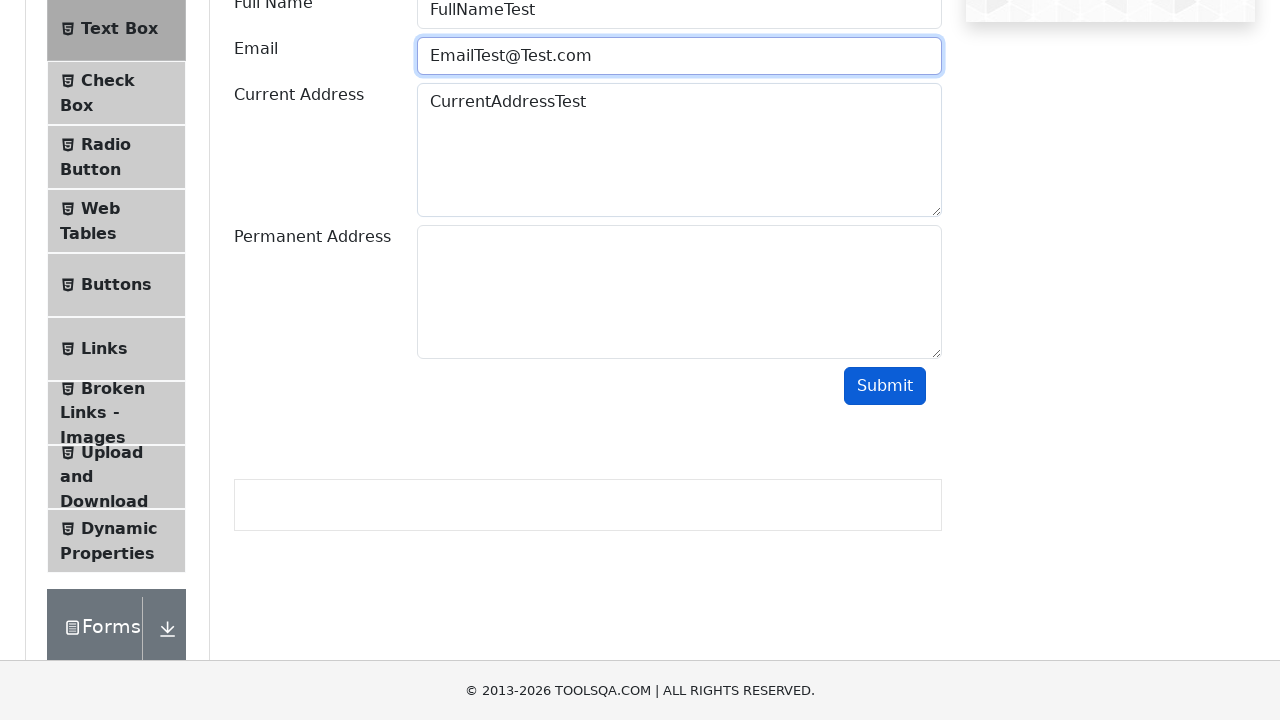

Filled permanentAddress field with 'PermanentAddressTest' on #permanentAddress
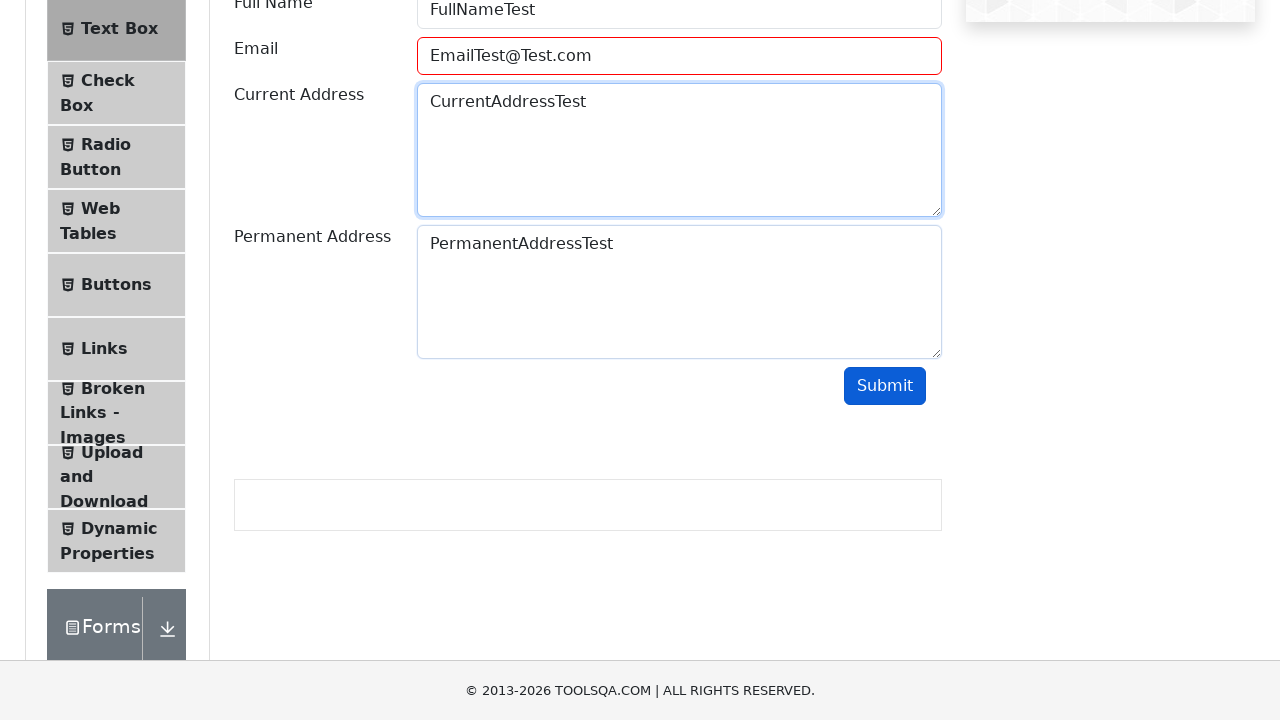

Clicked submit button to submit the form at (885, 386) on #submit
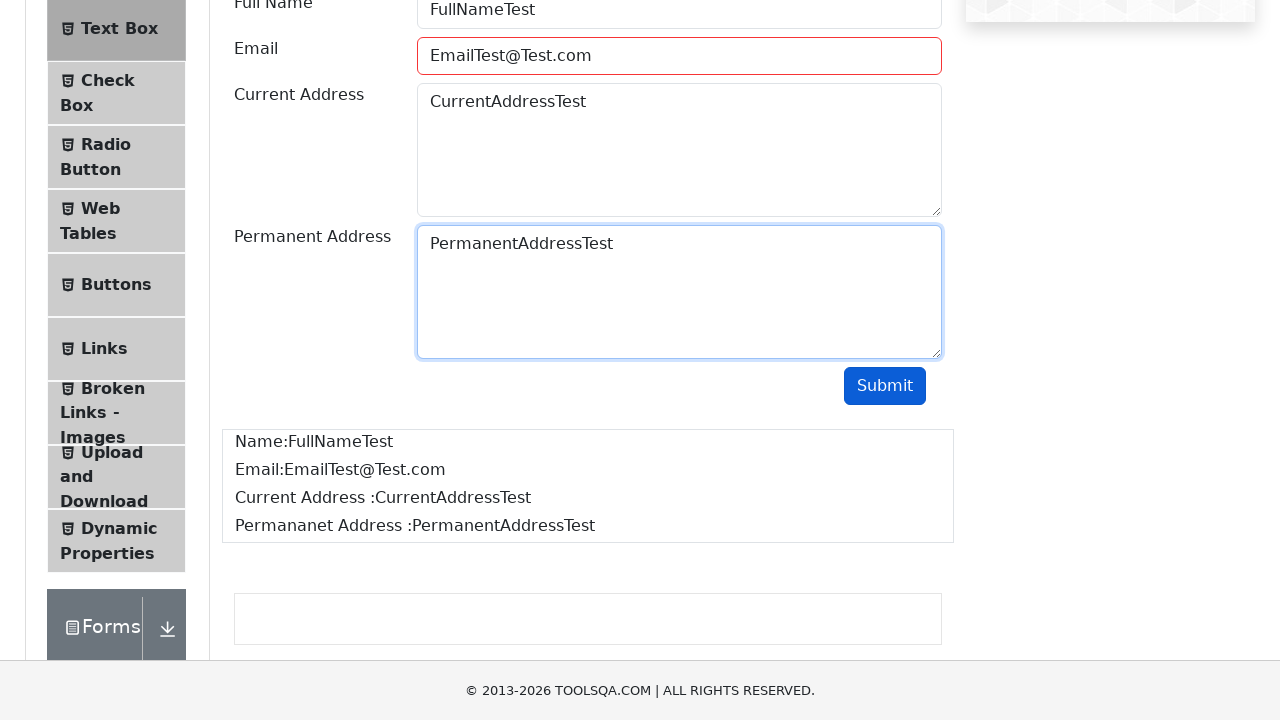

Form output section appeared after submission
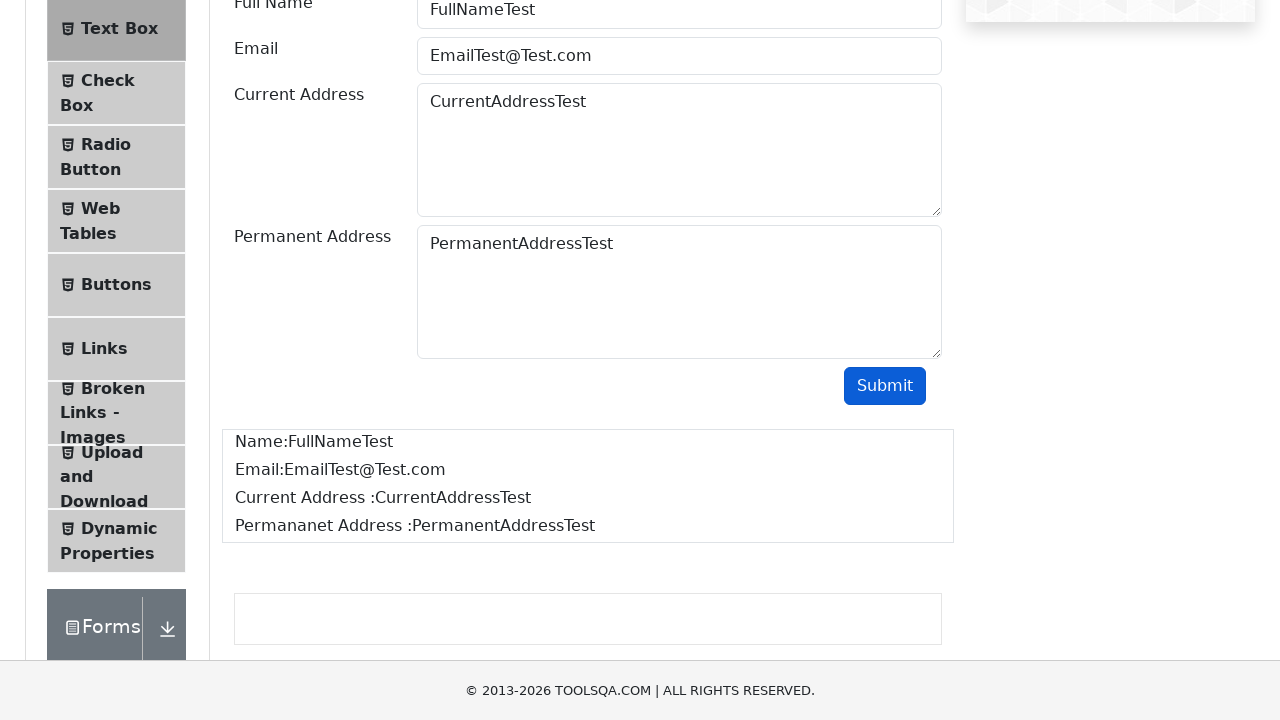

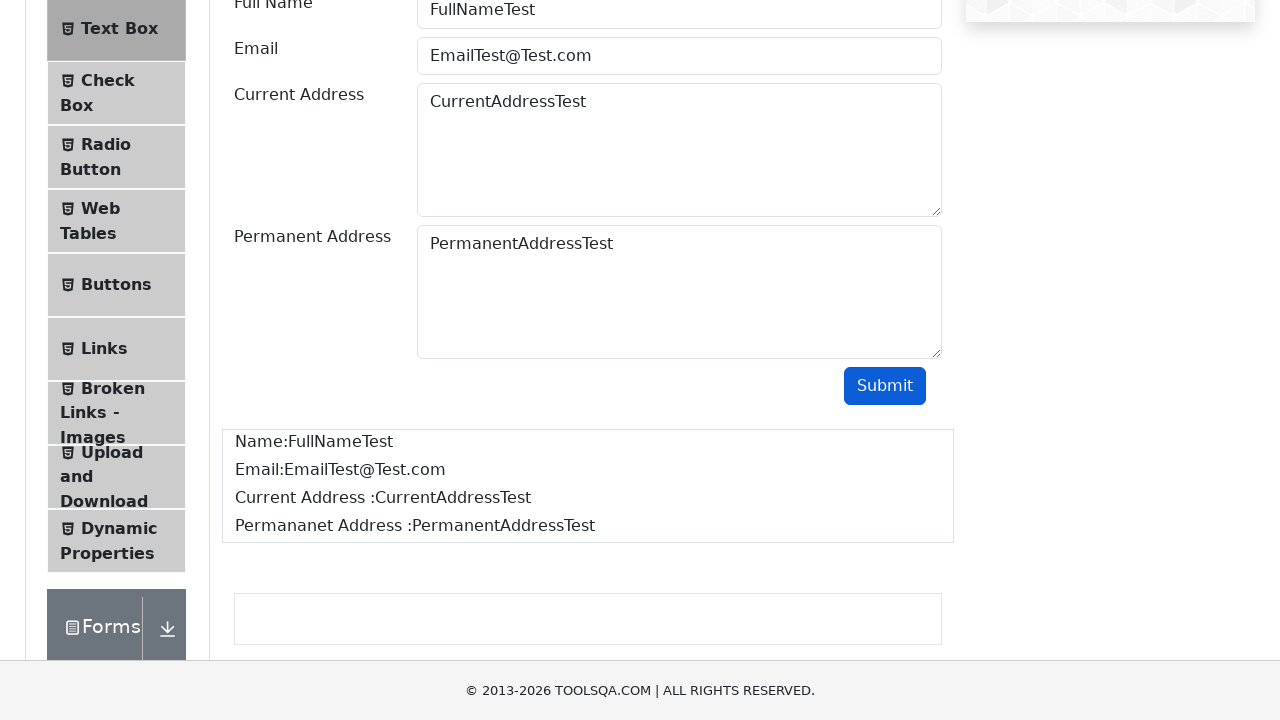